Tests user registration form by filling in personal details including name, address, email, phone, and hobbies, then submitting the form

Starting URL: http://demo.automationtesting.in/Register.html

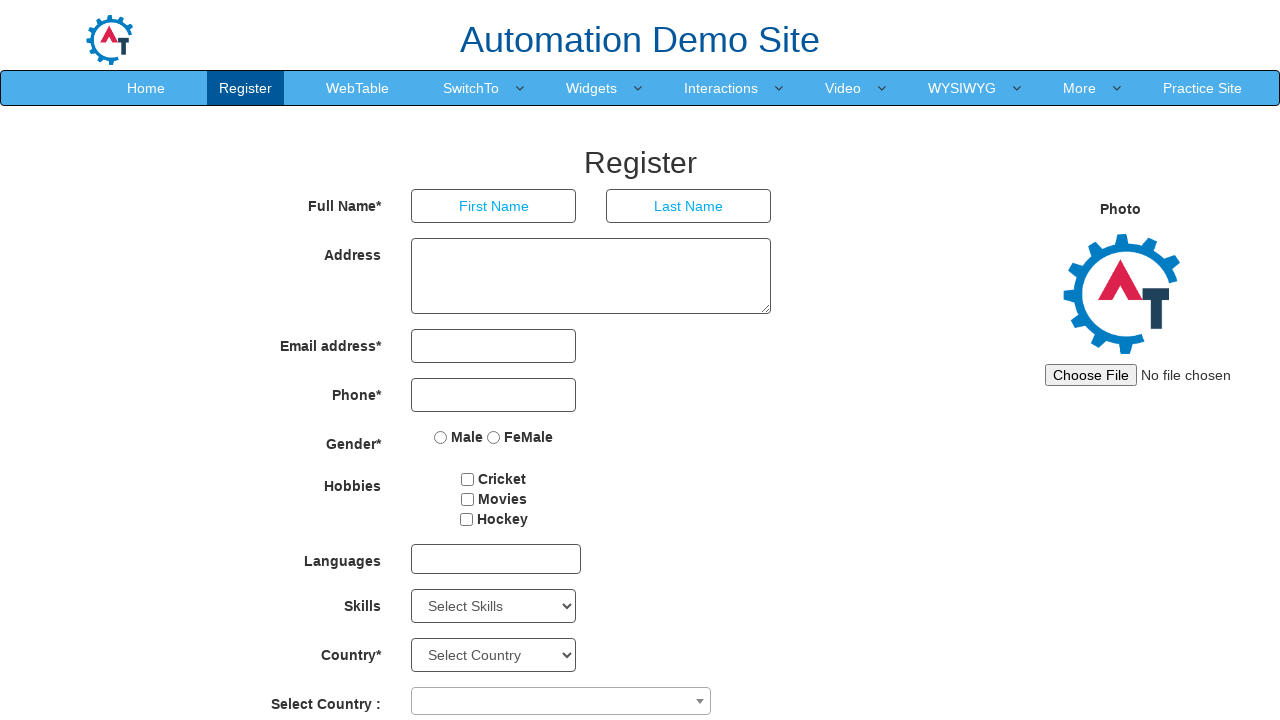

Filled first name field with 'John' on //div//input[@placeholder='First Name']
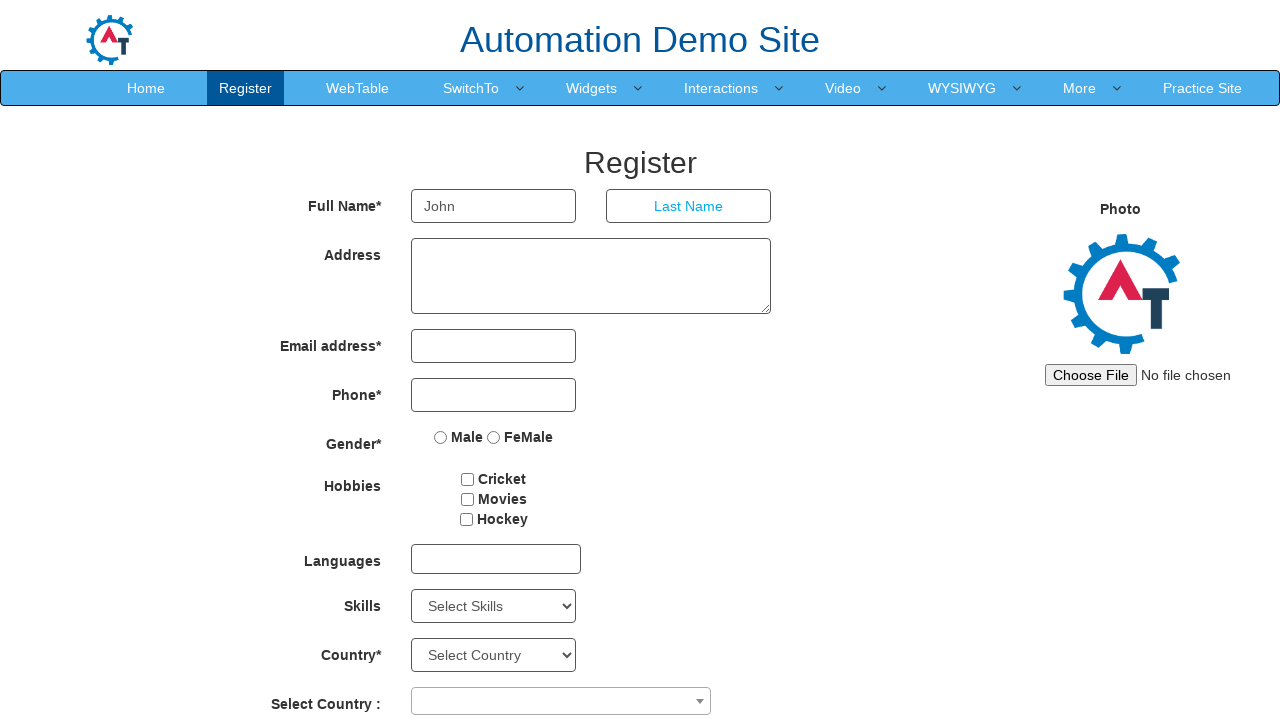

Filled last name field with 'Smith' on //div//input[@placeholder='Last Name']
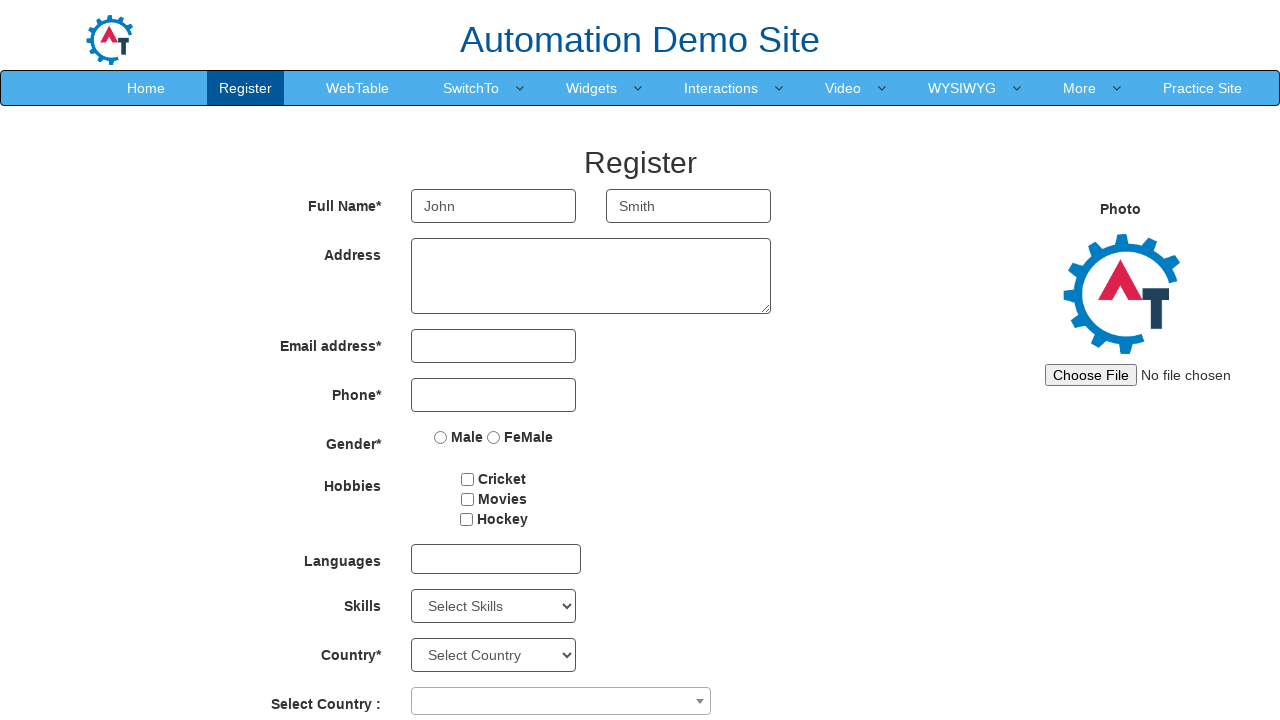

Filled address field with '123 Main Street, Anytown USA' on //div//textarea[@ng-model='Adress']
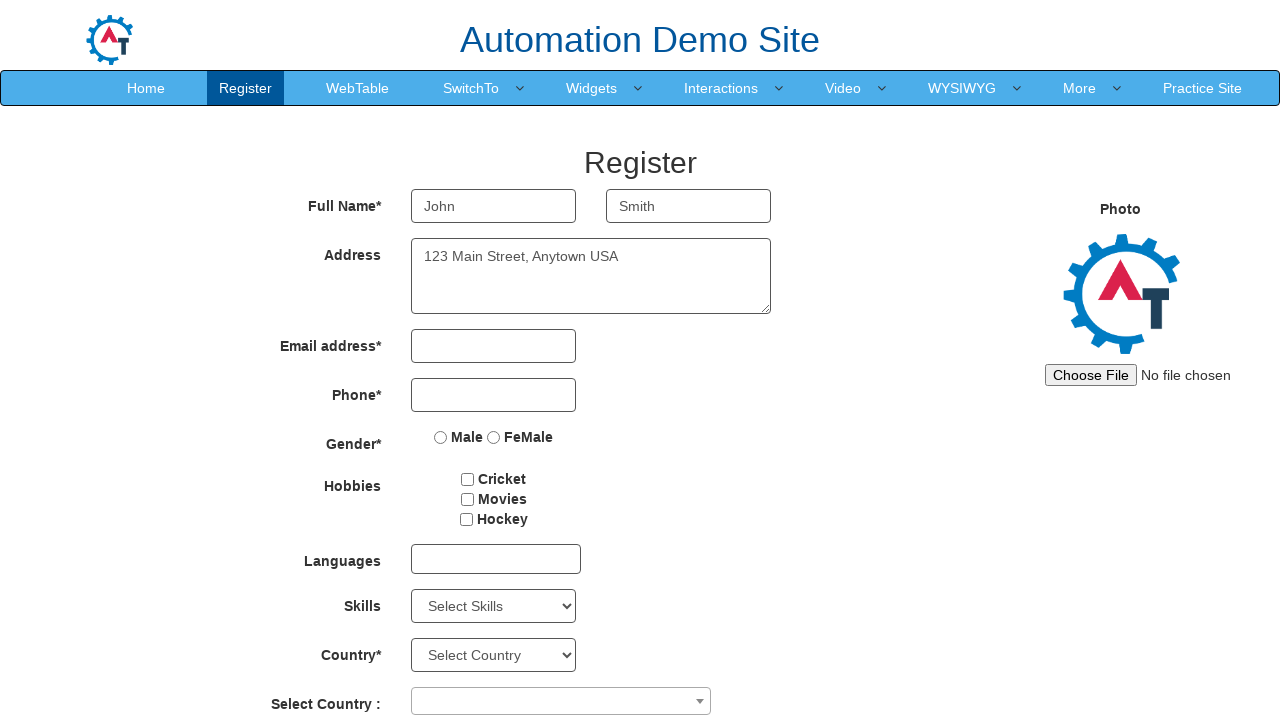

Filled email field with 'john.smith@example.com' on //div//input[@type='email']
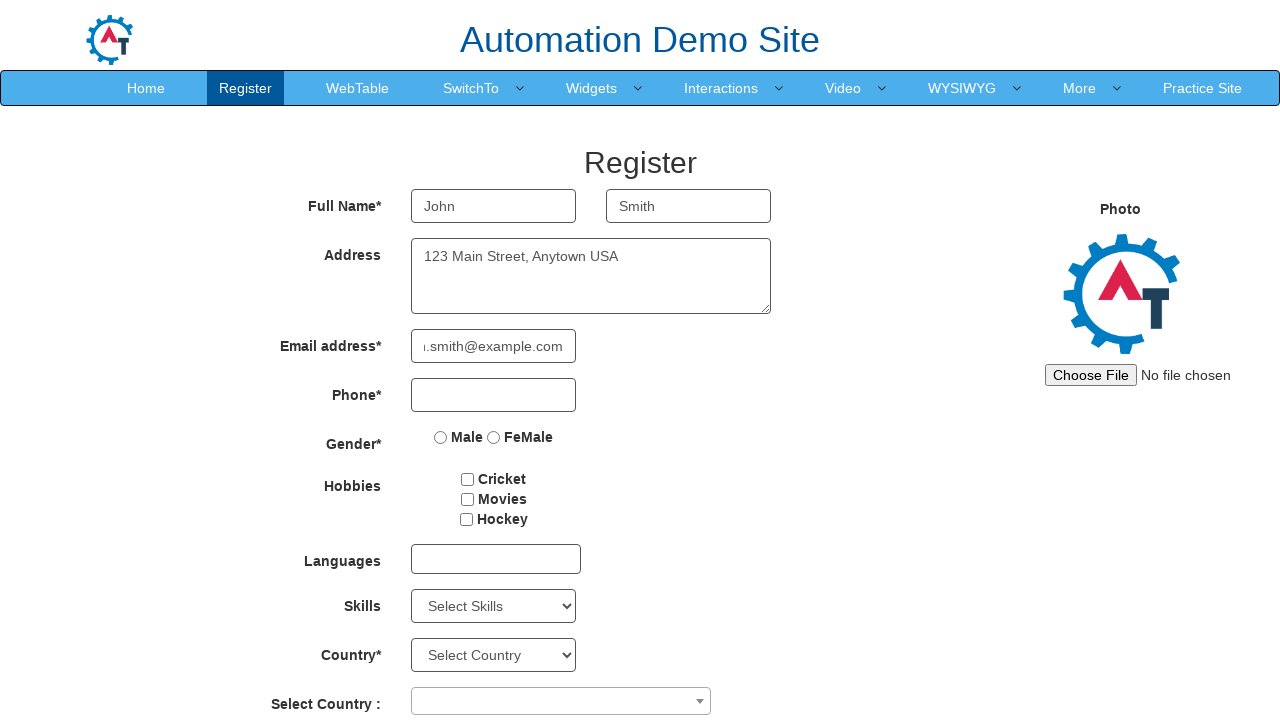

Filled phone number field with '5551234567' on //div//input[@type='tel']
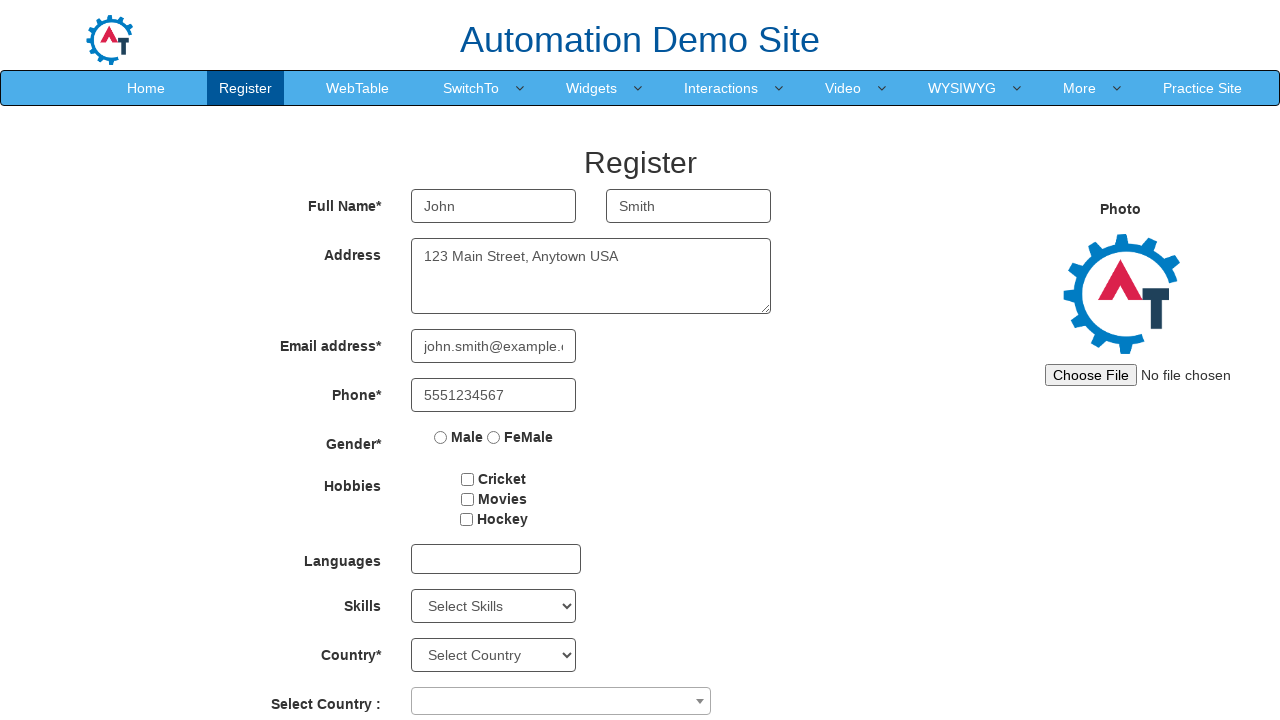

Selected Hockey hobby checkbox at (466, 519) on xpath=//input[@value='Hockey']
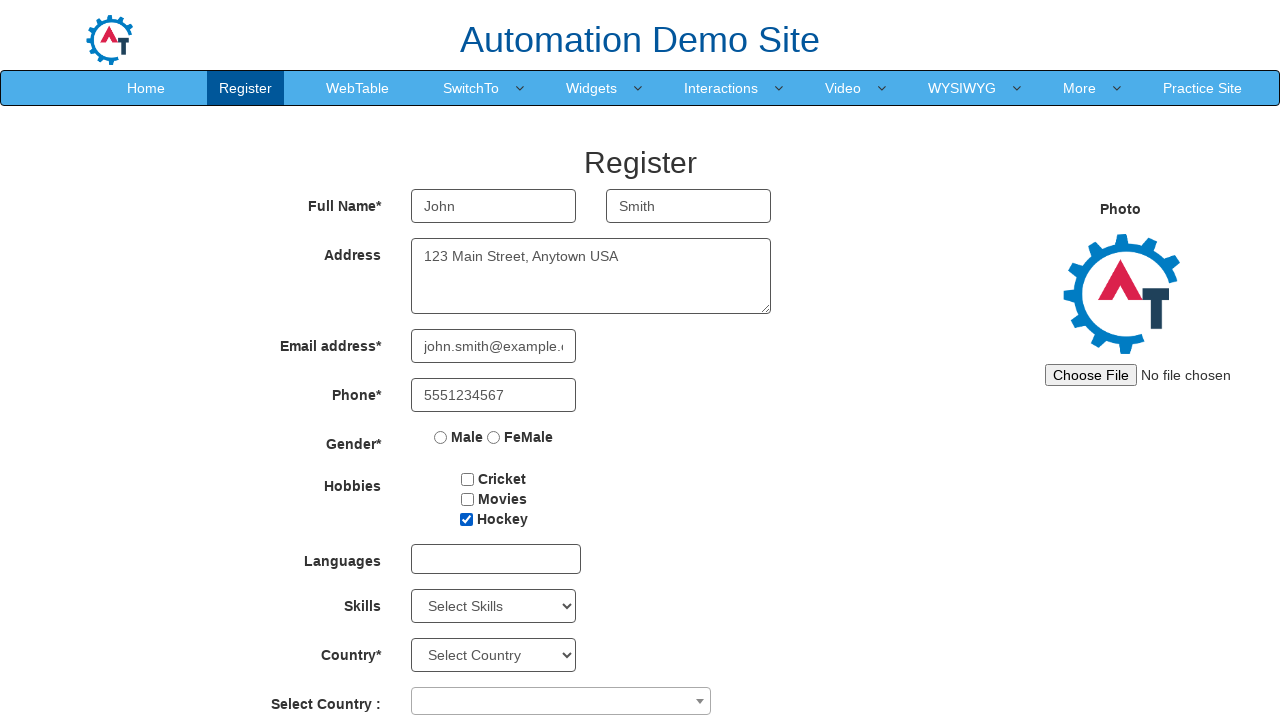

Clicked submit button to register at (572, 623) on #submitbtn
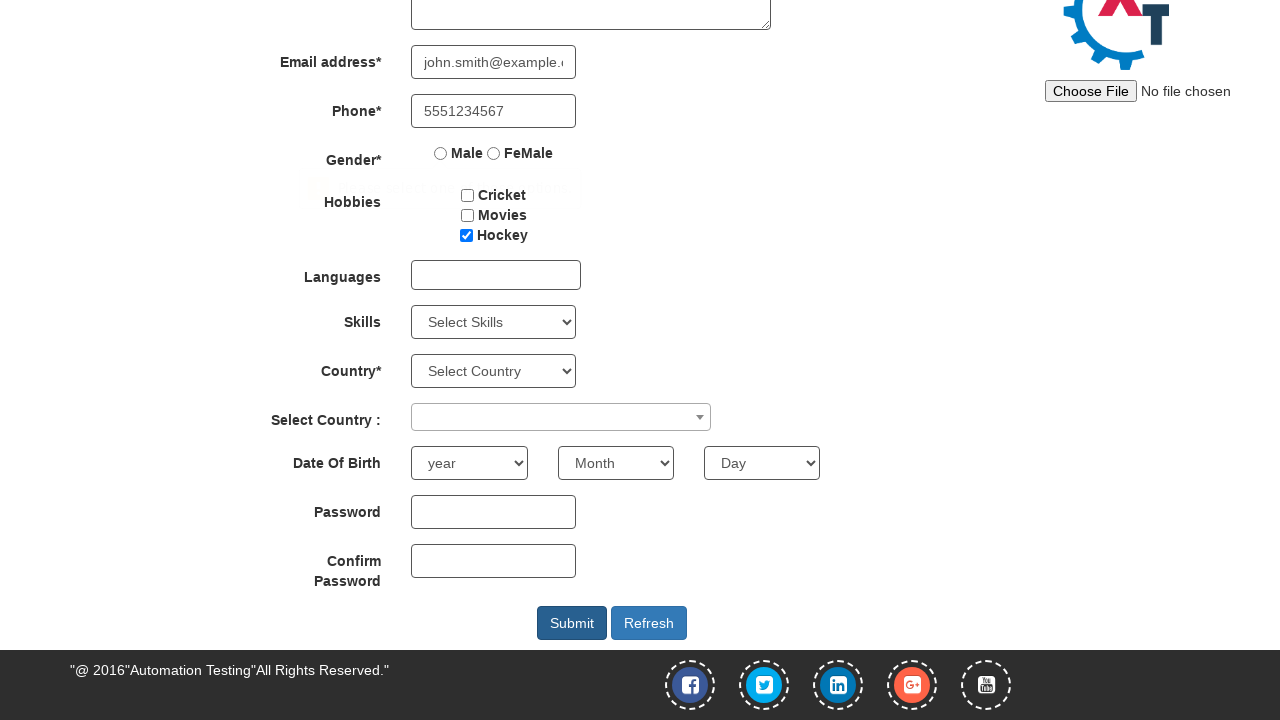

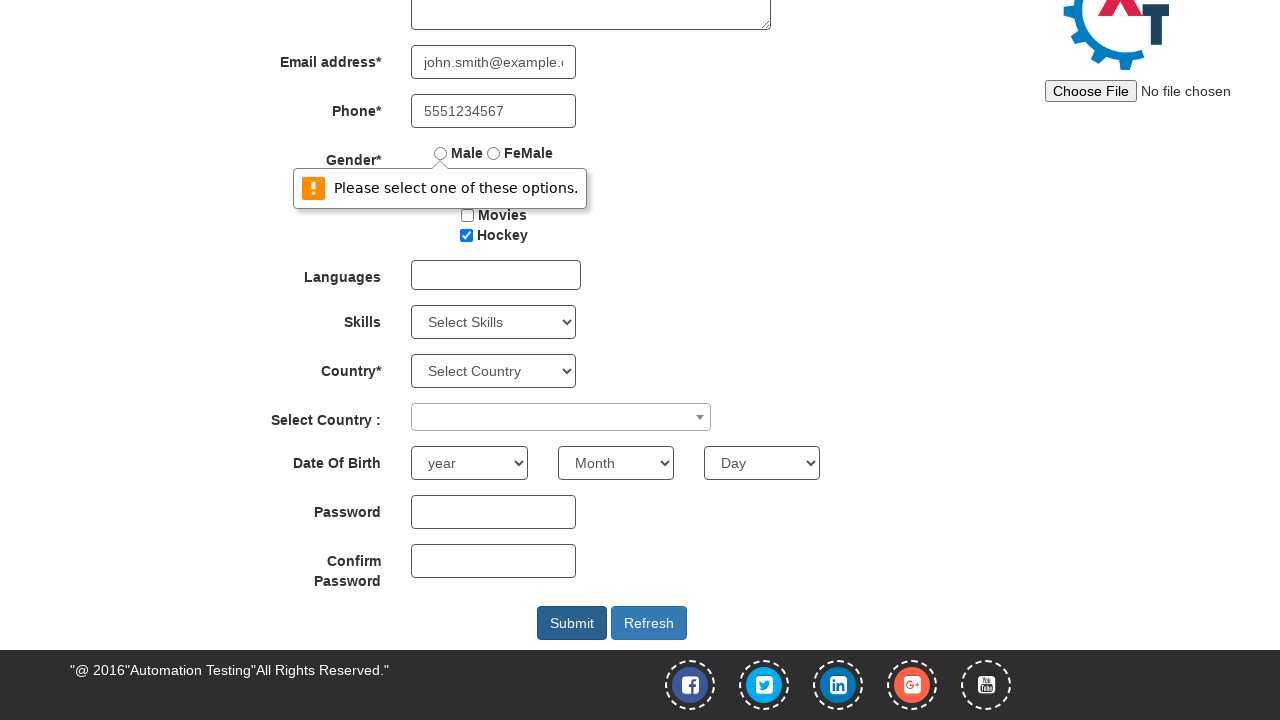